Tests the Playwright homepage by verifying the page title contains "Playwright", checking the "Get started" link has the correct href attribute, clicking it, and verifying navigation to the intro page.

Starting URL: https://playwright.dev/

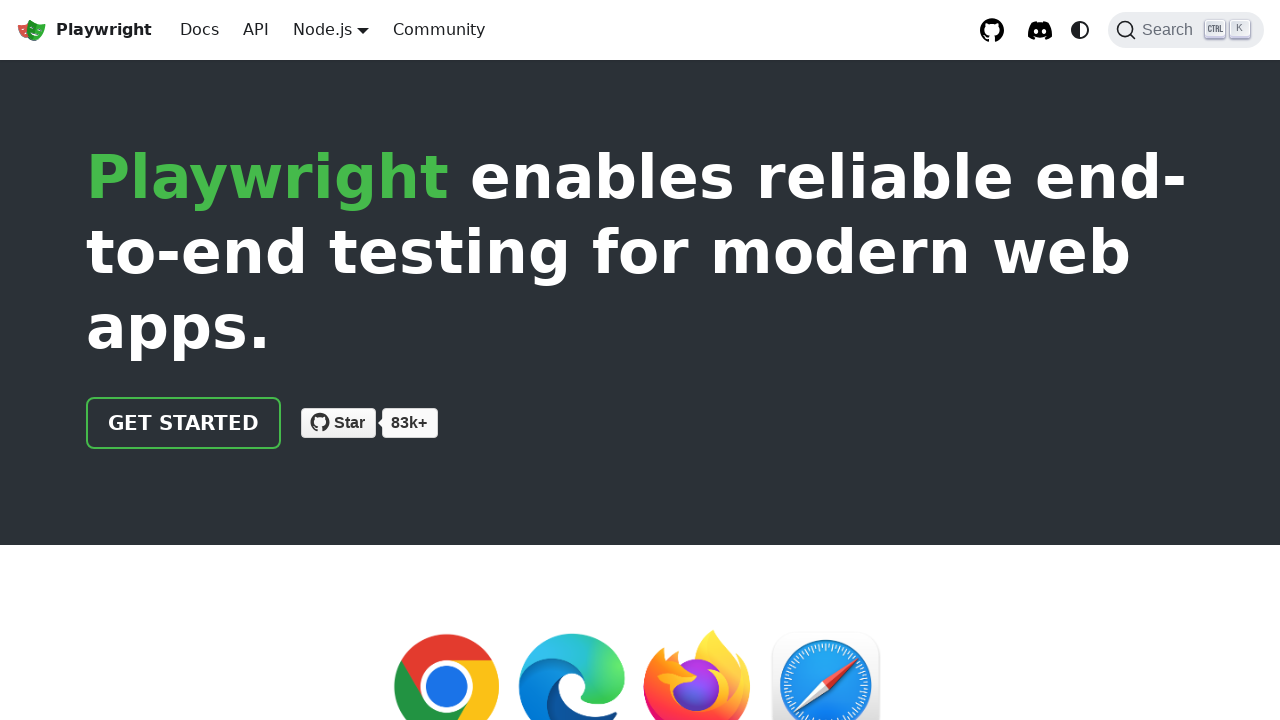

Verified page title contains 'Playwright'
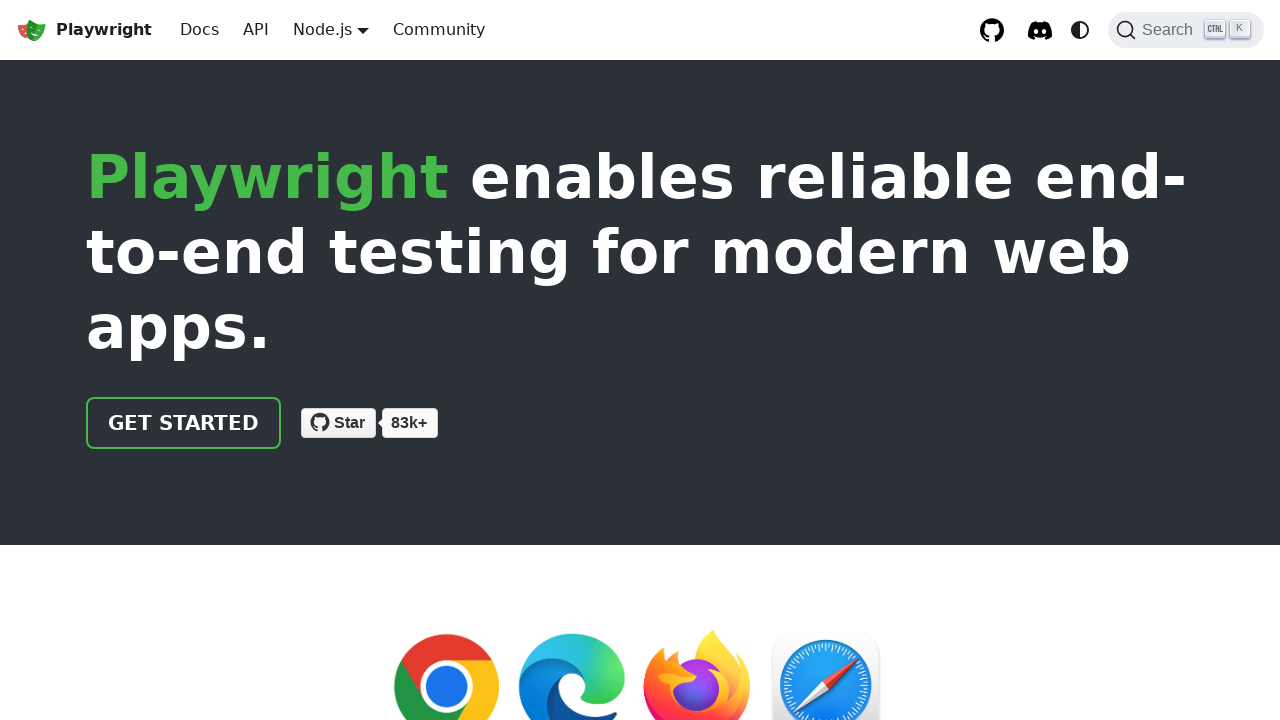

Located the 'Get started' link
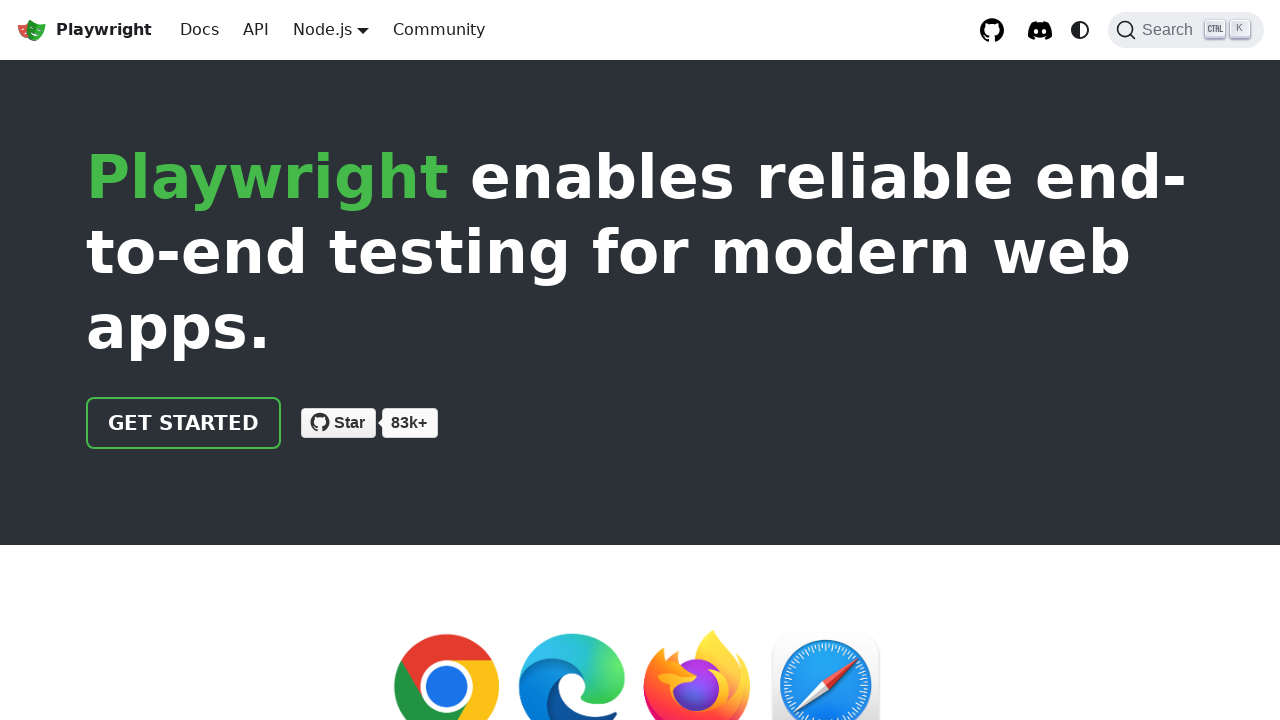

Verified 'Get started' link has href '/docs/intro'
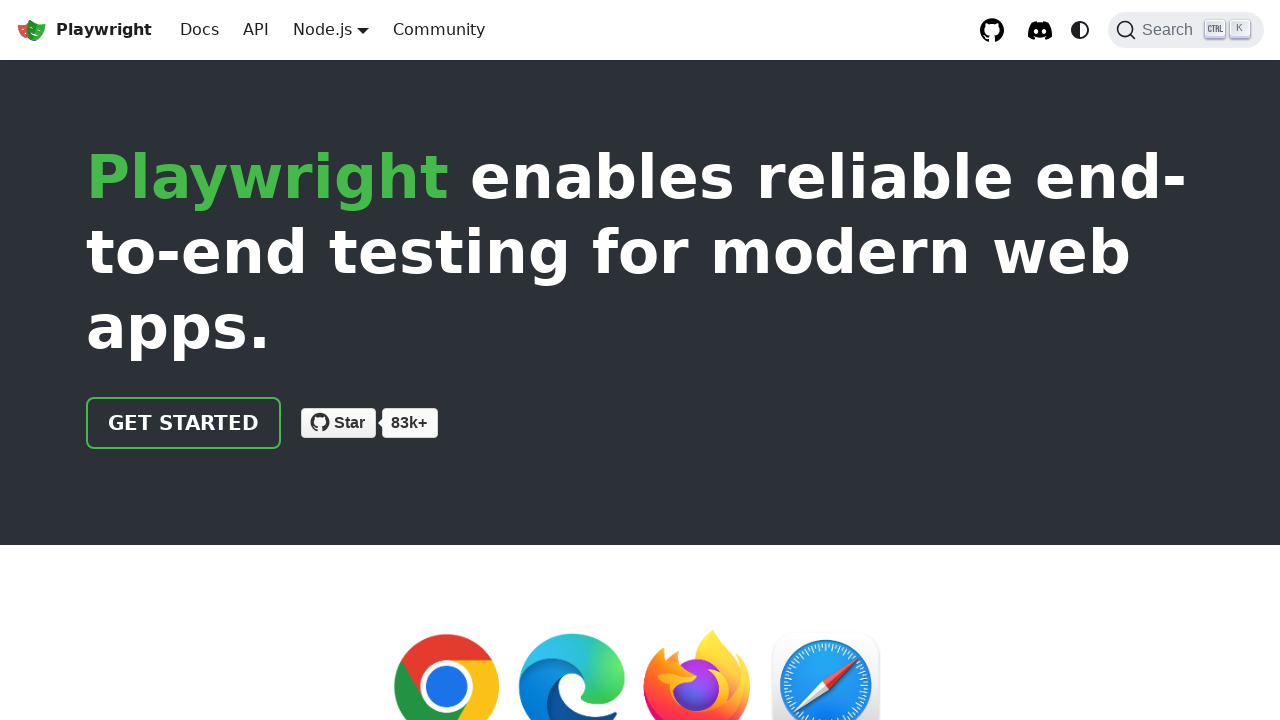

Clicked the 'Get started' link at (184, 423) on internal:role=link[name="Get started"i]
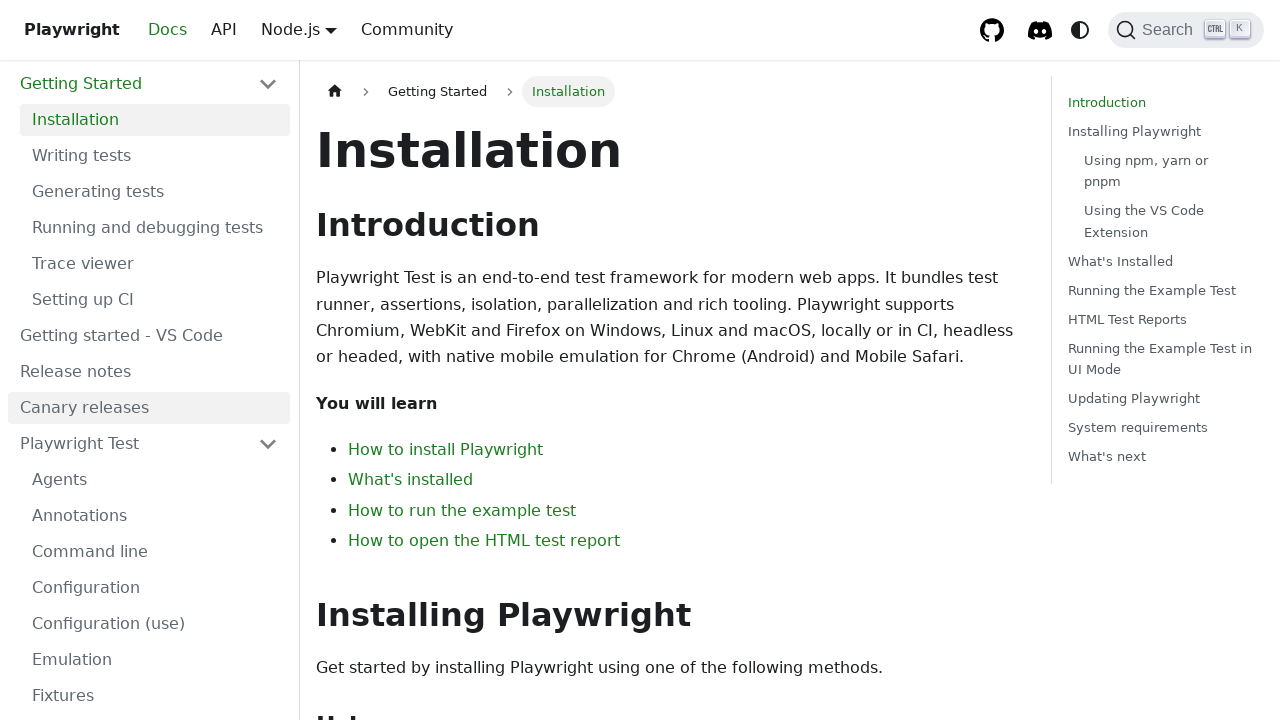

Verified navigation to intro page - URL contains 'intro'
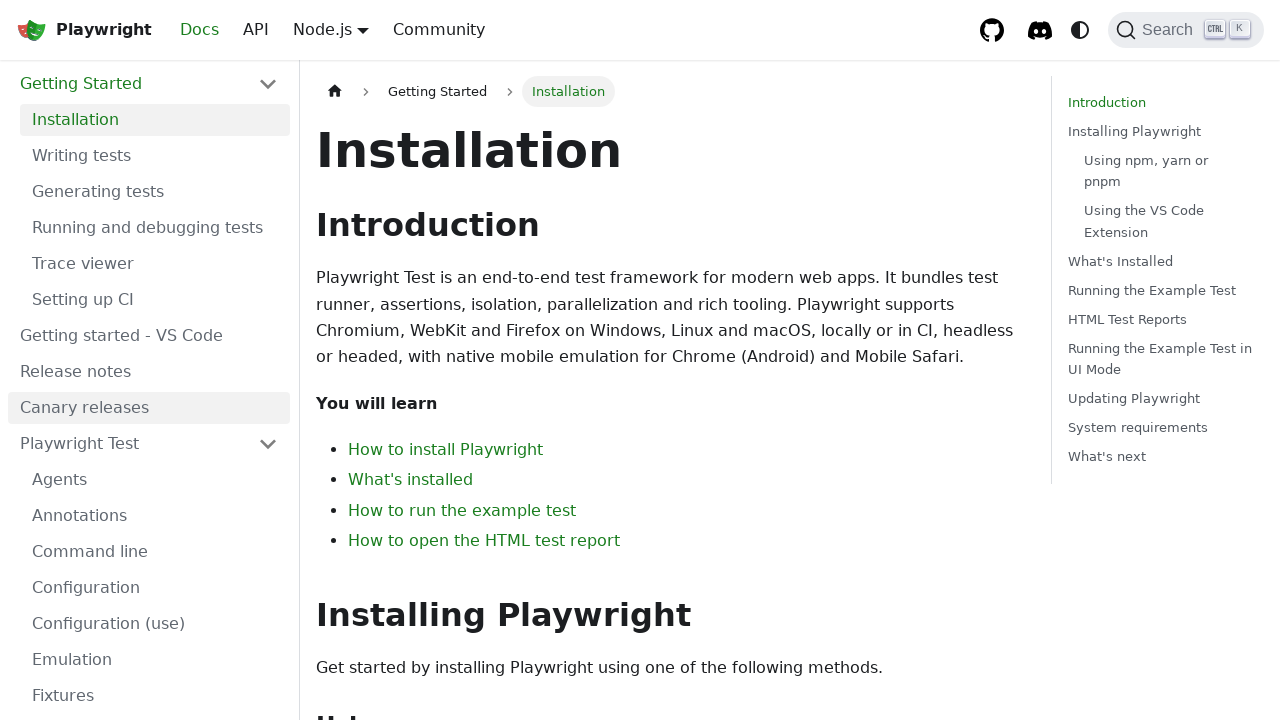

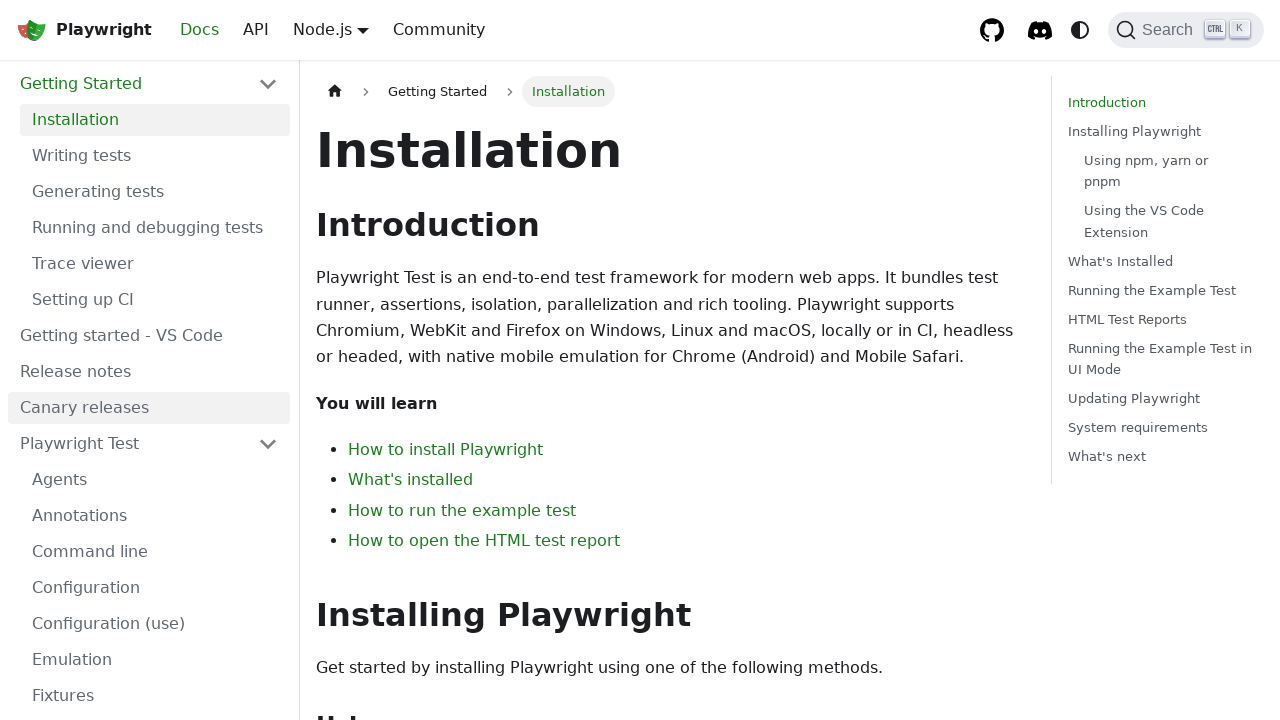